Tests JavaScript alert and confirm dialog handling by filling a name field, triggering an alert box and accepting it, then triggering a confirm dialog and dismissing it.

Starting URL: https://rahulshettyacademy.com/AutomationPractice

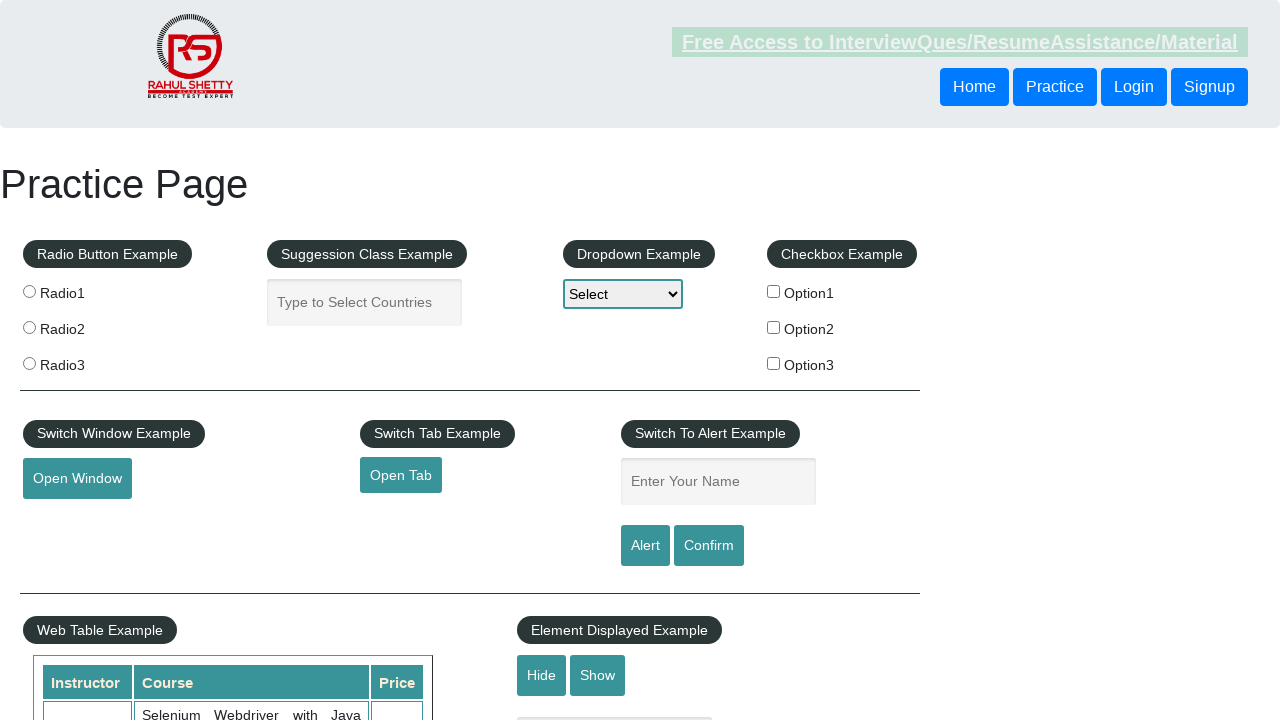

Filled name field with 'Gaurav M' on #name
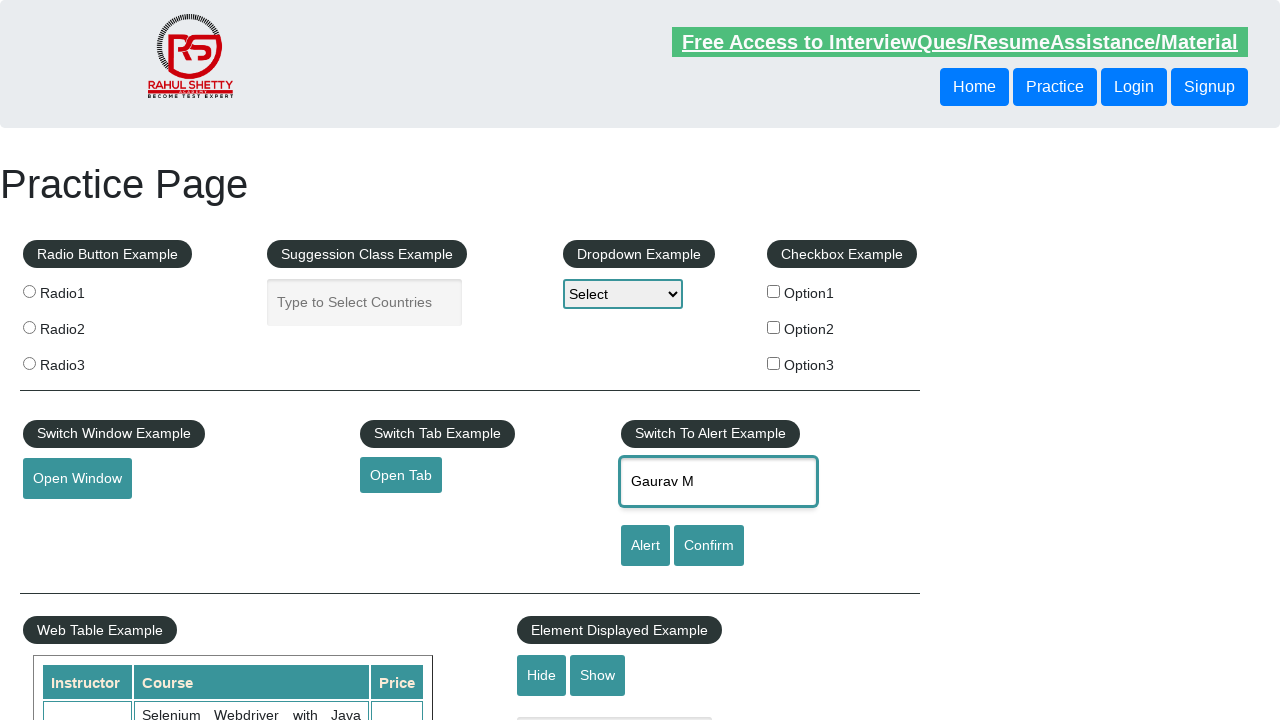

Clicked alert button to trigger JavaScript alert at (645, 546) on #alertbtn
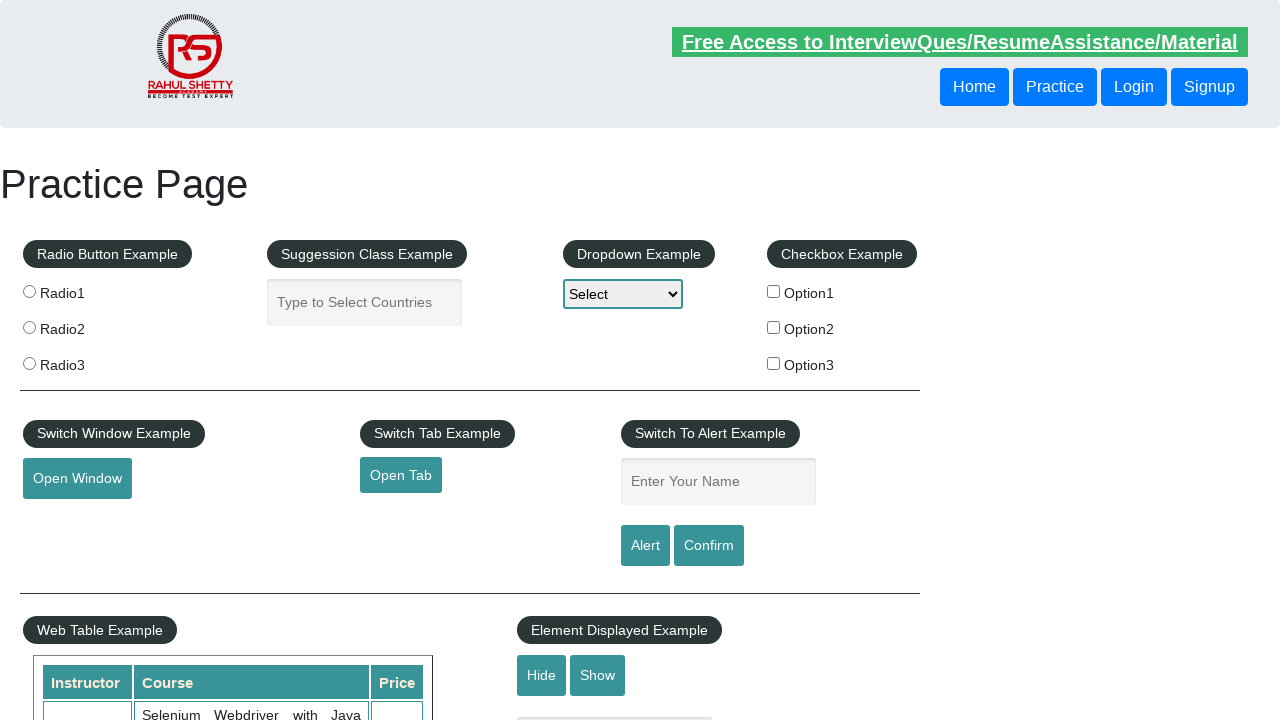

Set up dialog handler to accept alerts
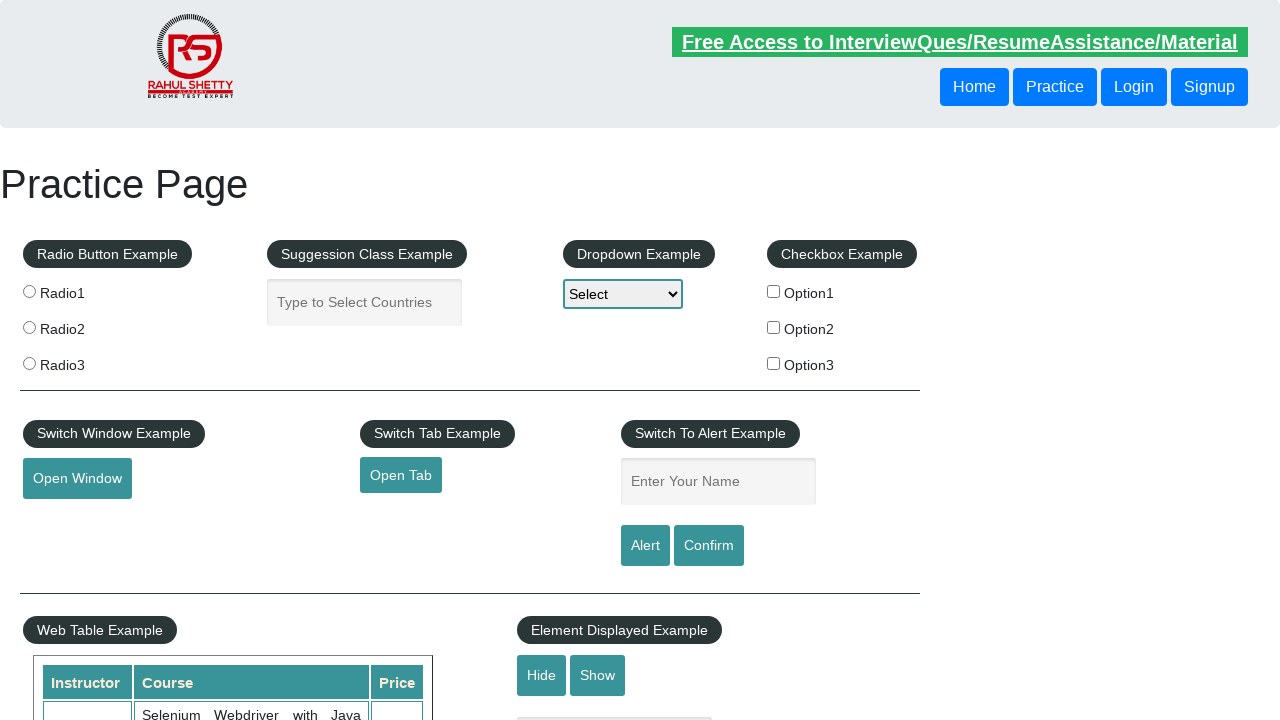

Waited 500ms for alert dialog to appear and be accepted
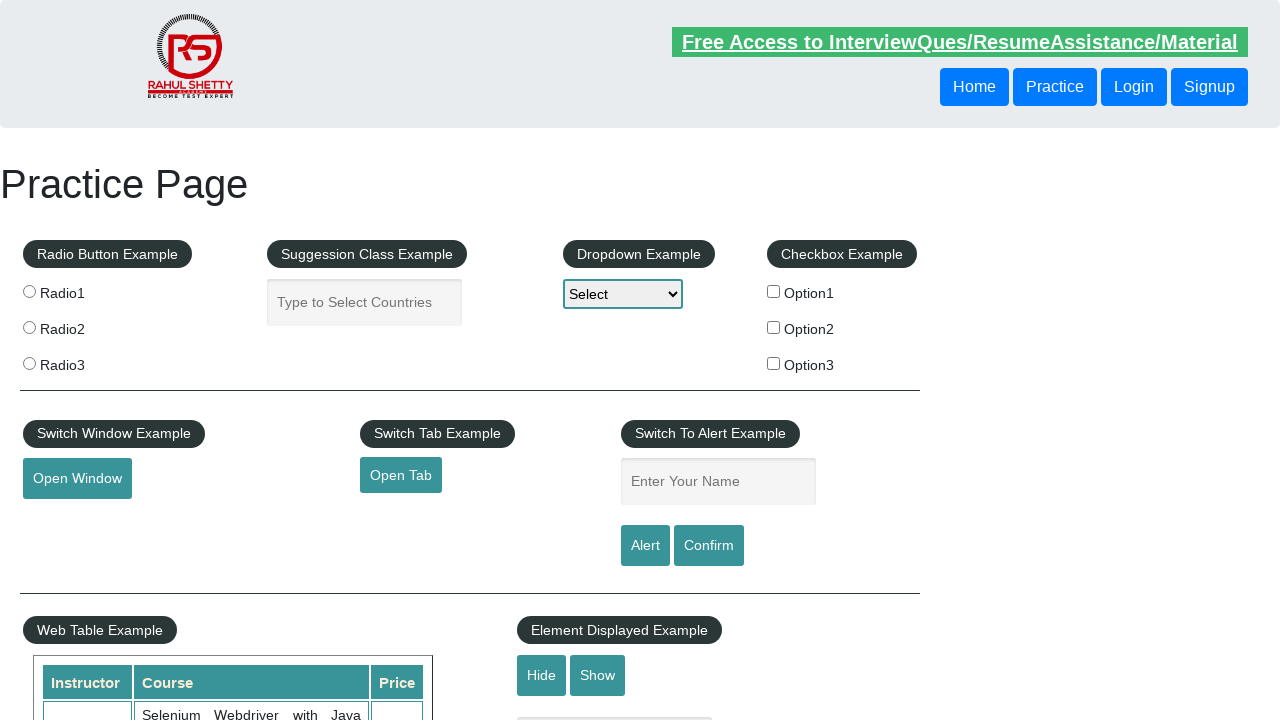

Clicked confirm button to trigger JavaScript confirm dialog at (709, 546) on input[value='Confirm']
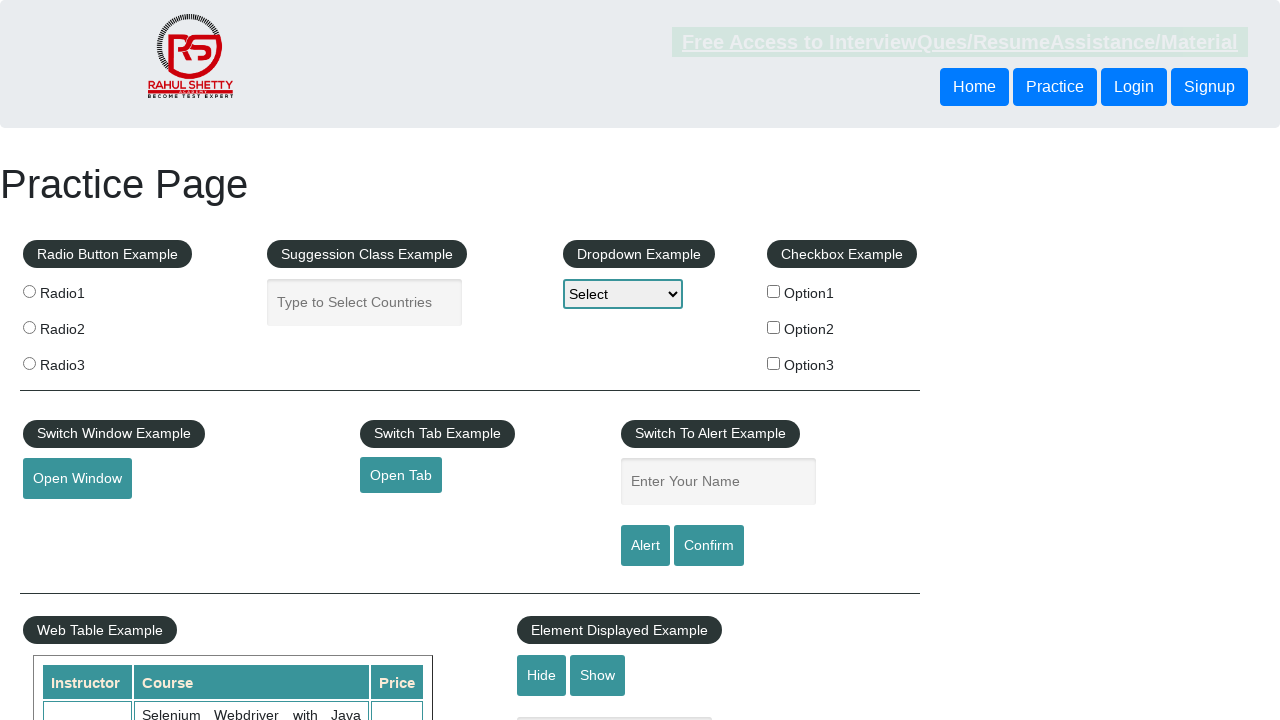

Set up dialog handler to dismiss confirm dialogs
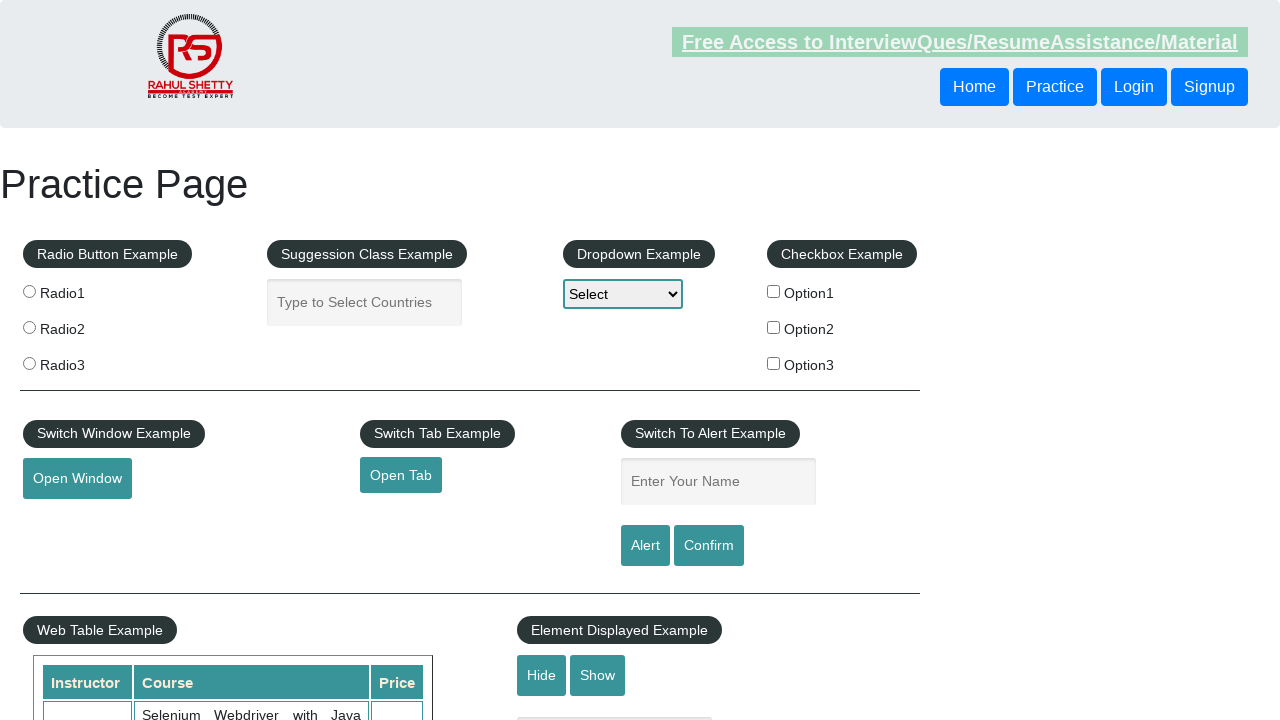

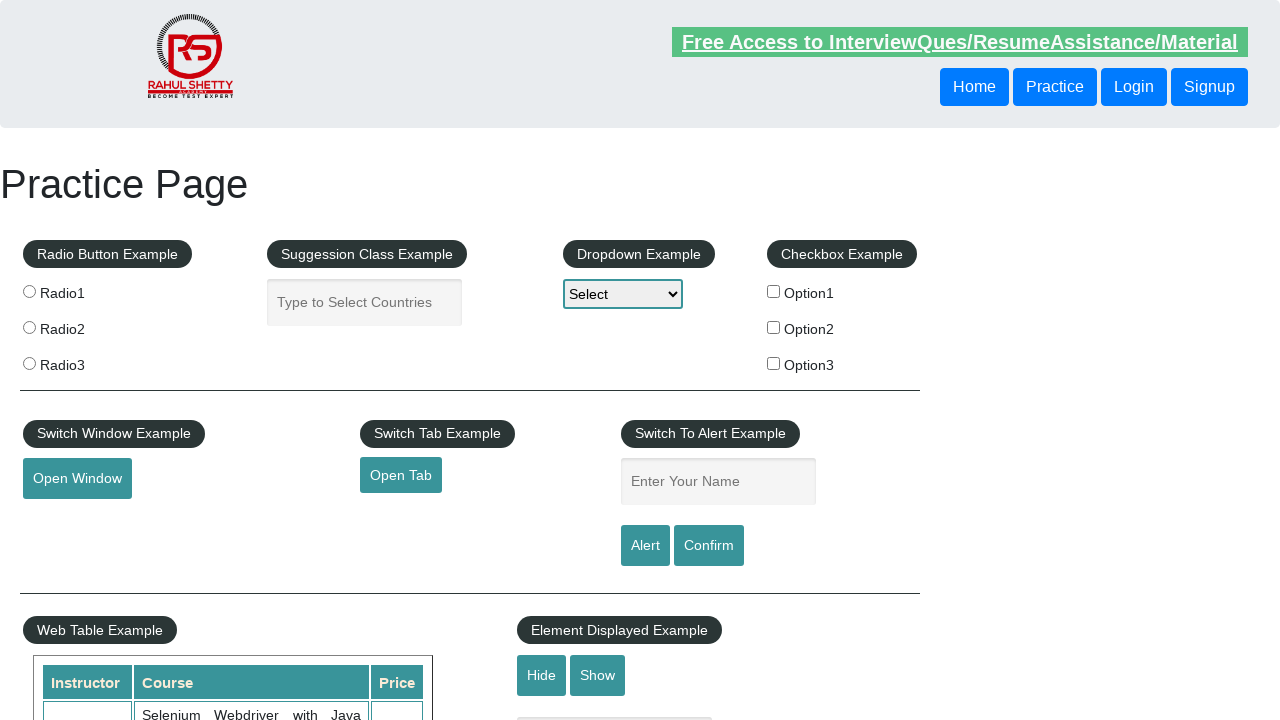